Tests that the complete-all checkbox updates state when individual items are completed or cleared

Starting URL: https://demo.playwright.dev/todomvc

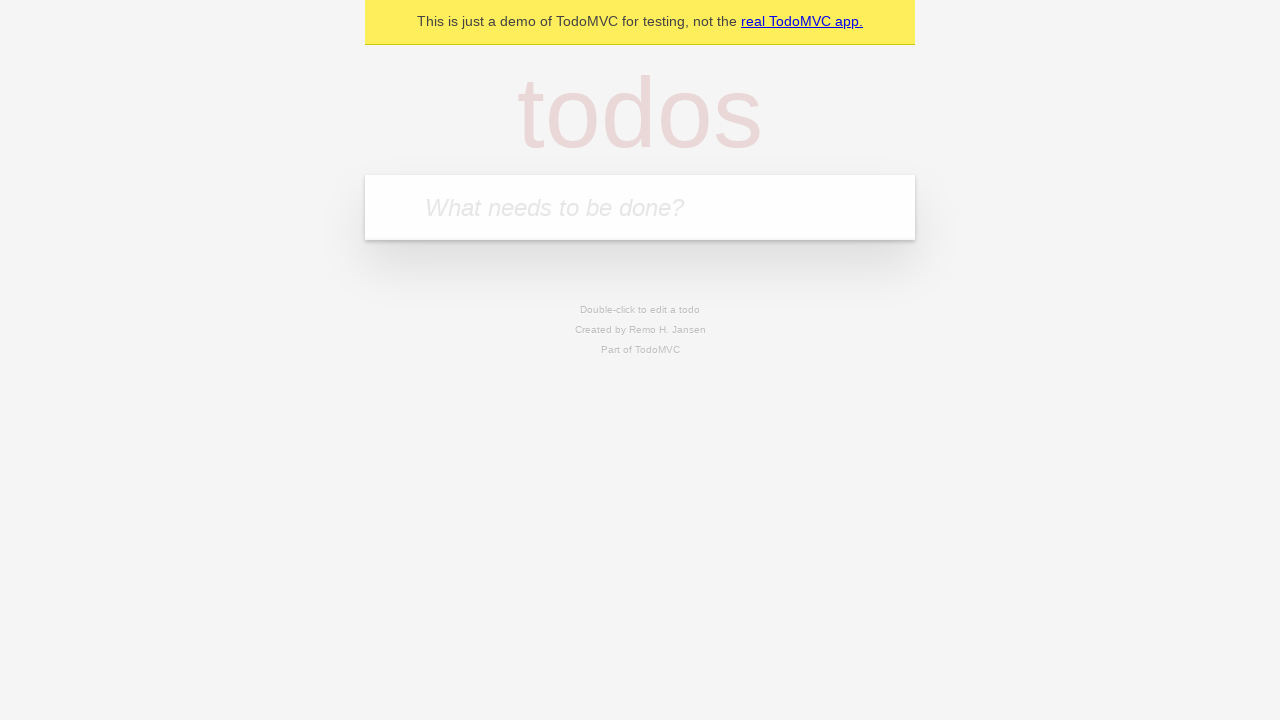

Filled todo input with 'buy some cheese' on internal:attr=[placeholder="What needs to be done?"i]
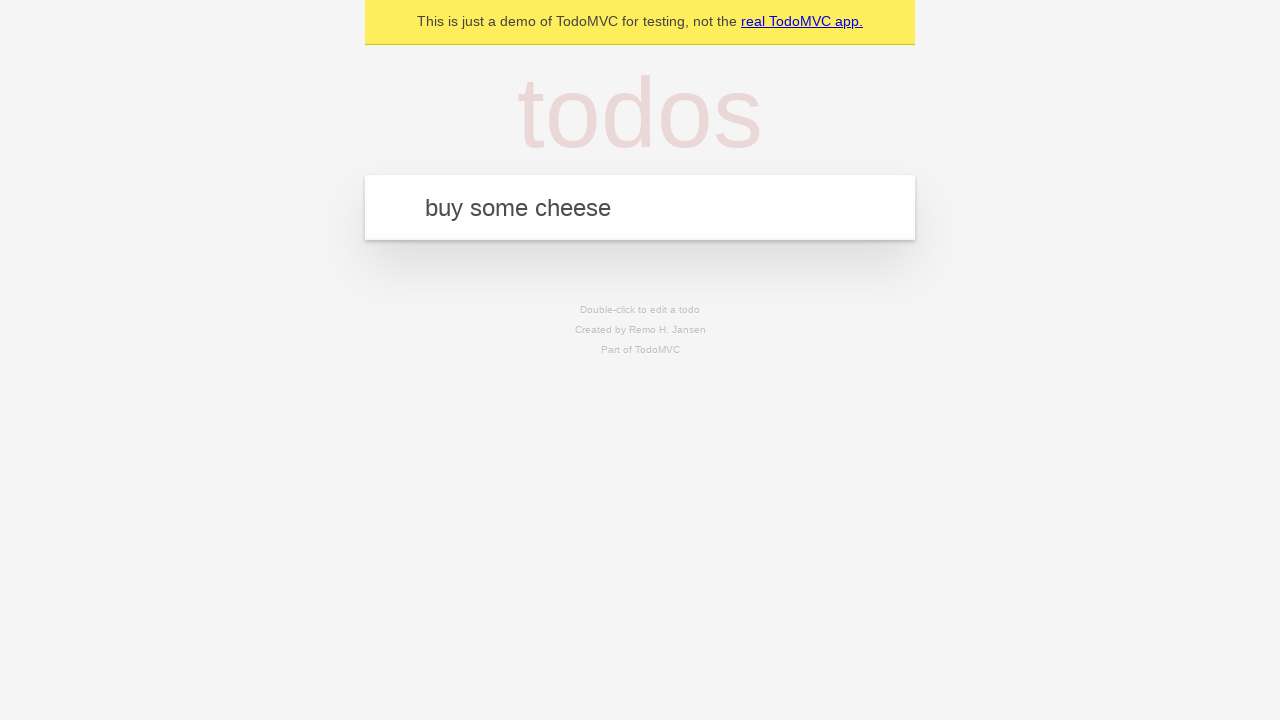

Pressed Enter to create todo 'buy some cheese' on internal:attr=[placeholder="What needs to be done?"i]
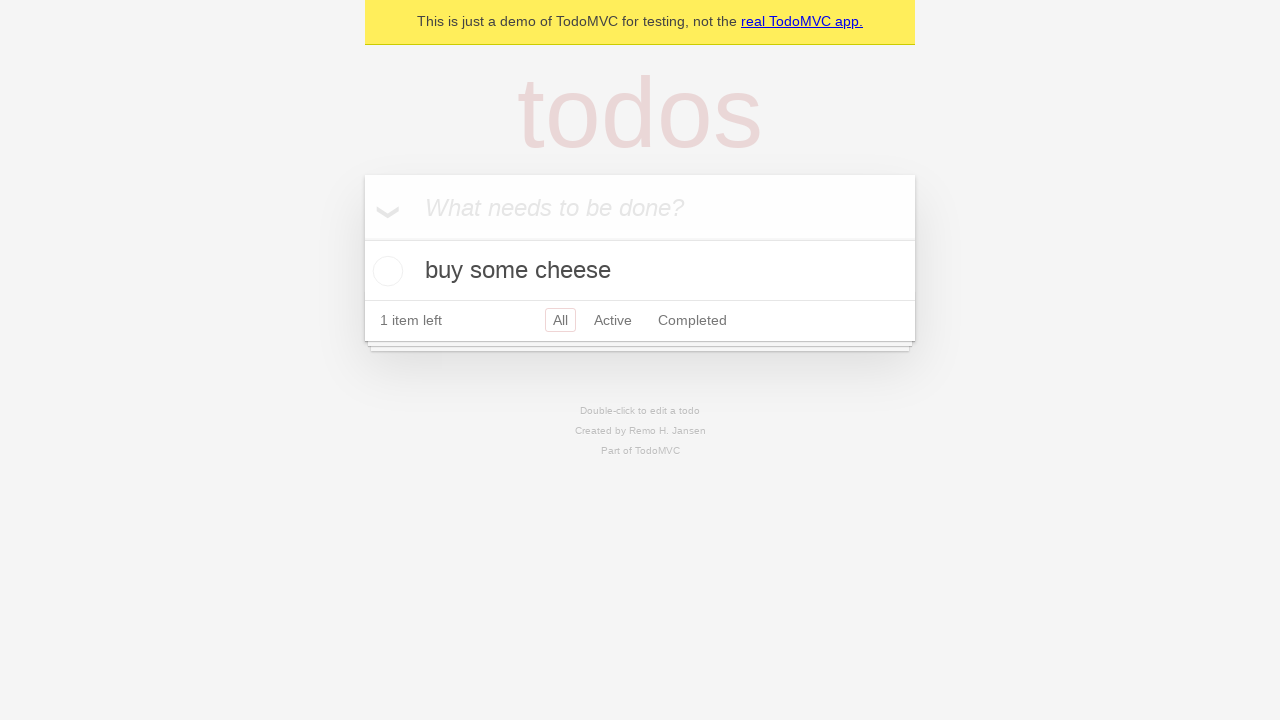

Filled todo input with 'feed the cat' on internal:attr=[placeholder="What needs to be done?"i]
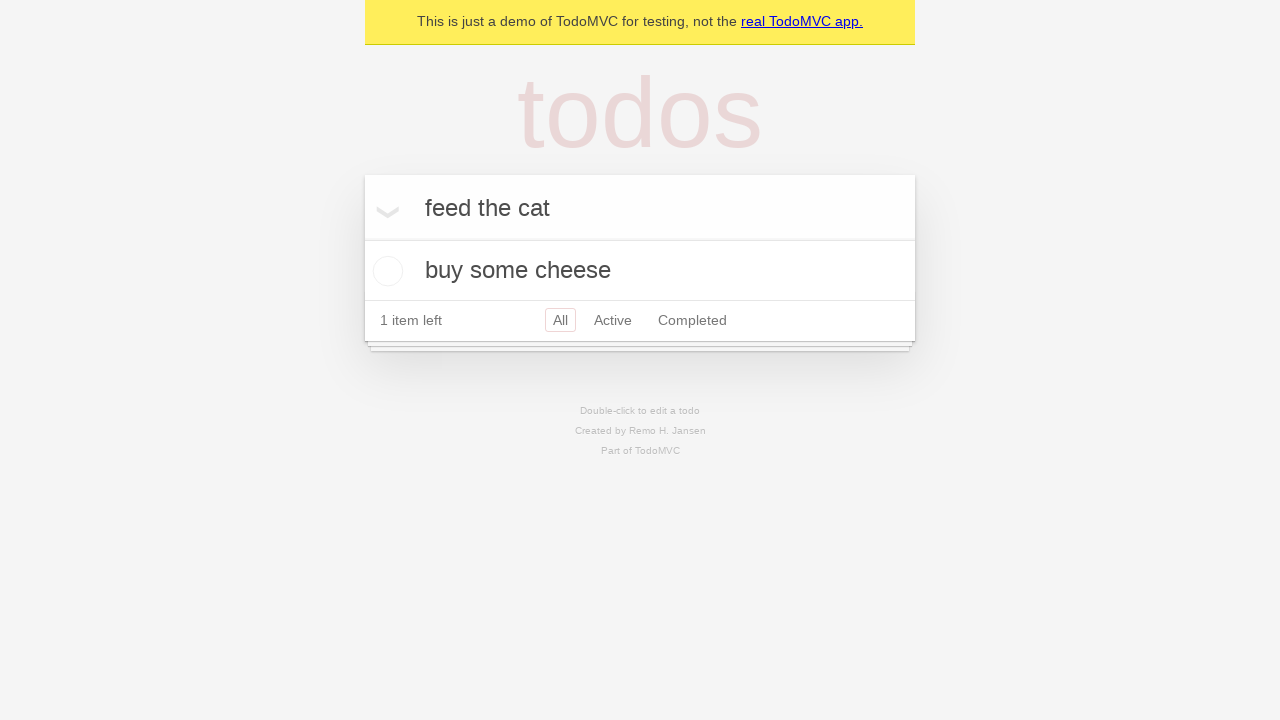

Pressed Enter to create todo 'feed the cat' on internal:attr=[placeholder="What needs to be done?"i]
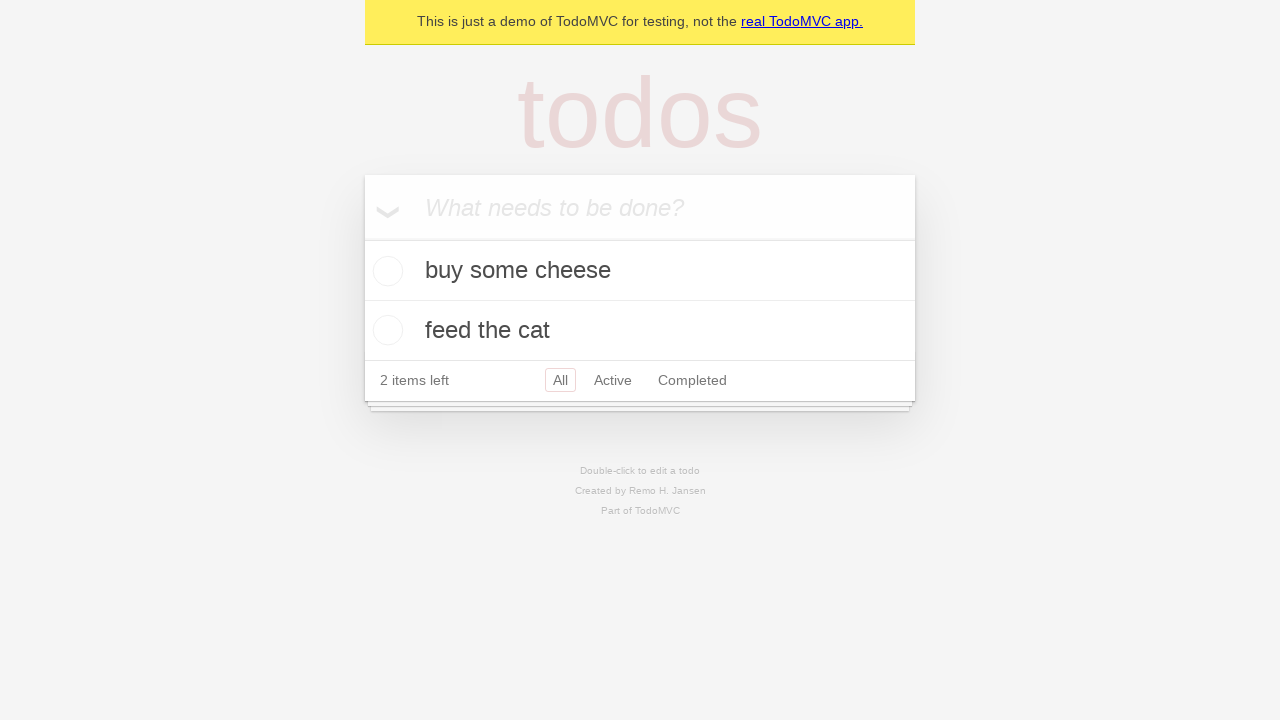

Filled todo input with 'book a doctors appointment' on internal:attr=[placeholder="What needs to be done?"i]
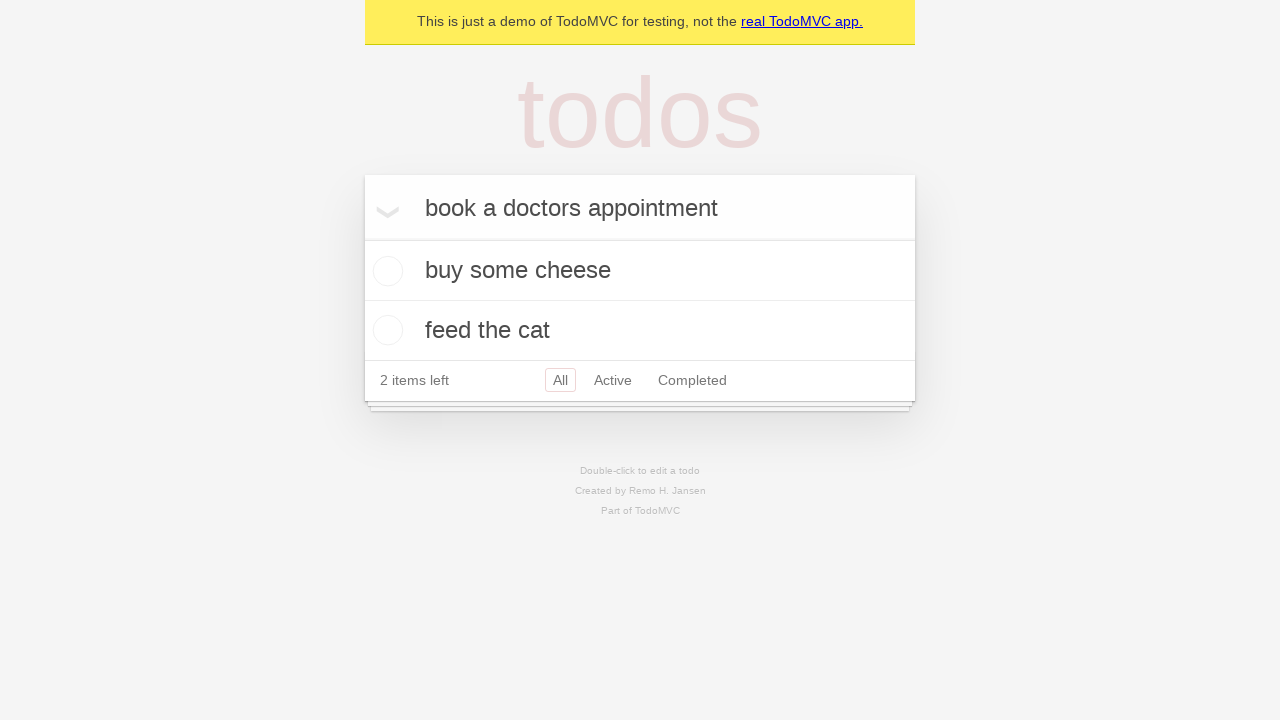

Pressed Enter to create todo 'book a doctors appointment' on internal:attr=[placeholder="What needs to be done?"i]
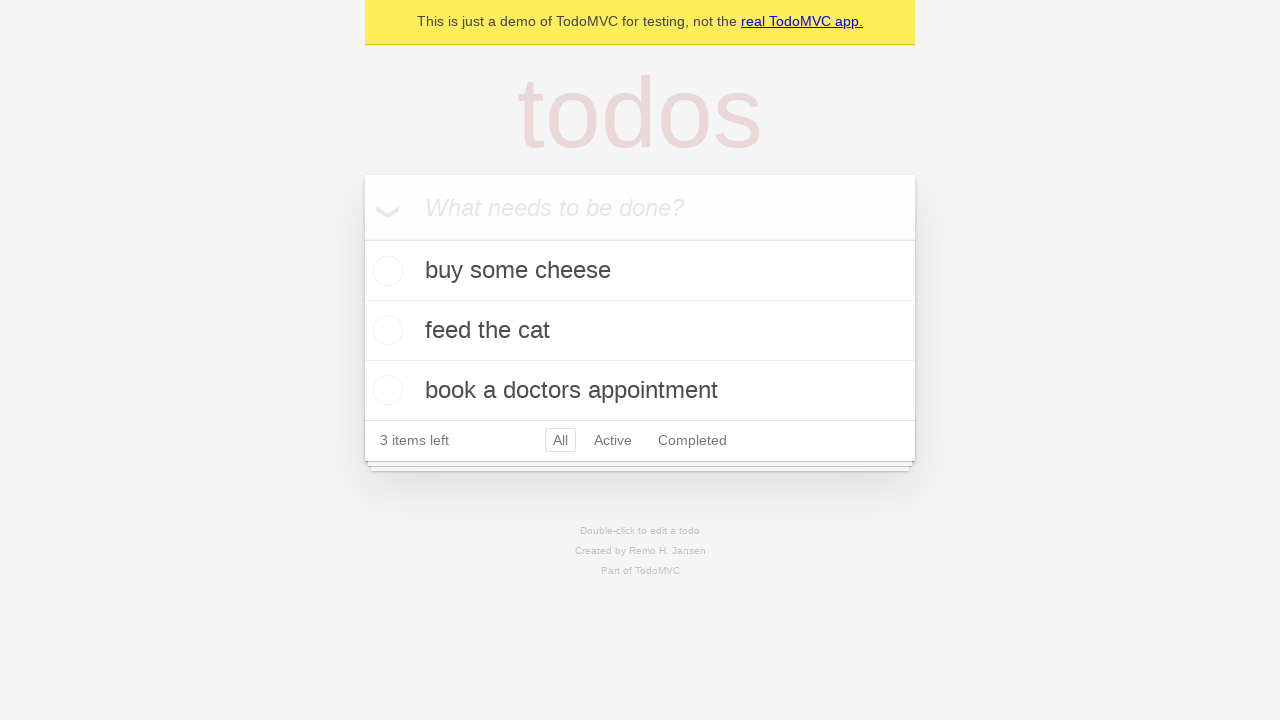

Checked 'Mark all as complete' checkbox at (362, 238) on internal:label="Mark all as complete"i
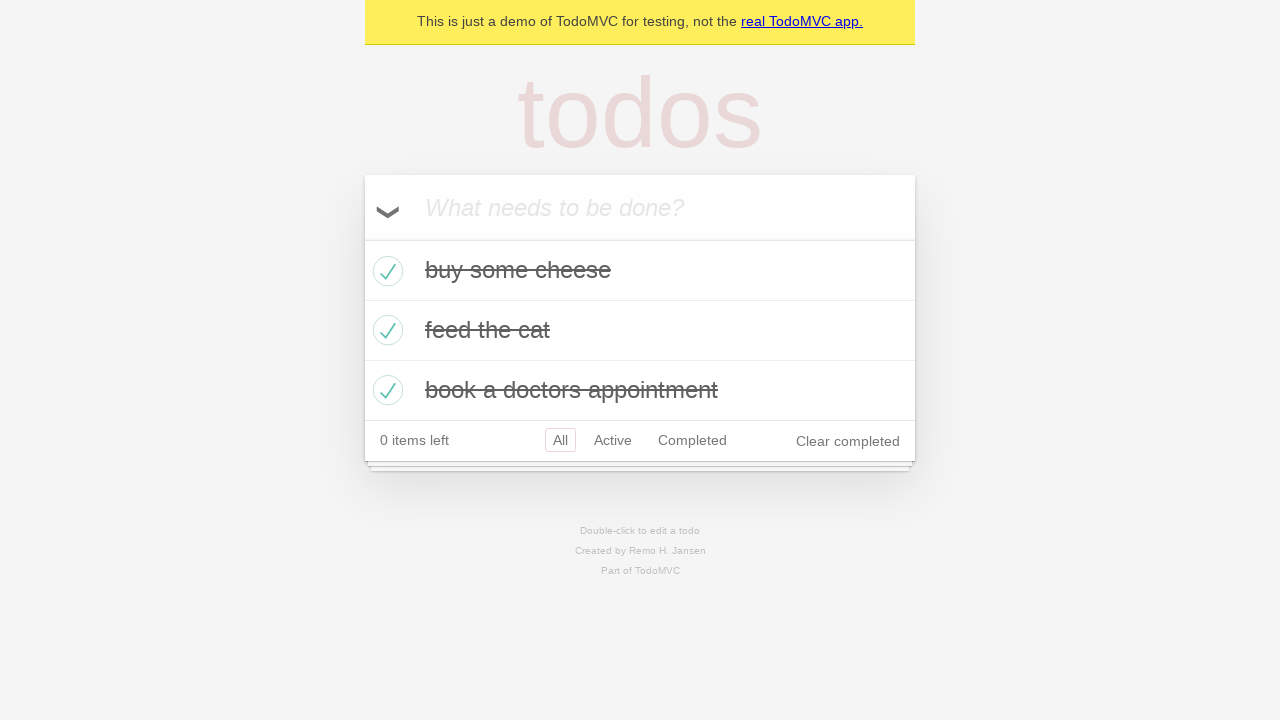

Unchecked the first todo item at (385, 271) on [data-testid='todo-item'] >> nth=0 >> internal:role=checkbox
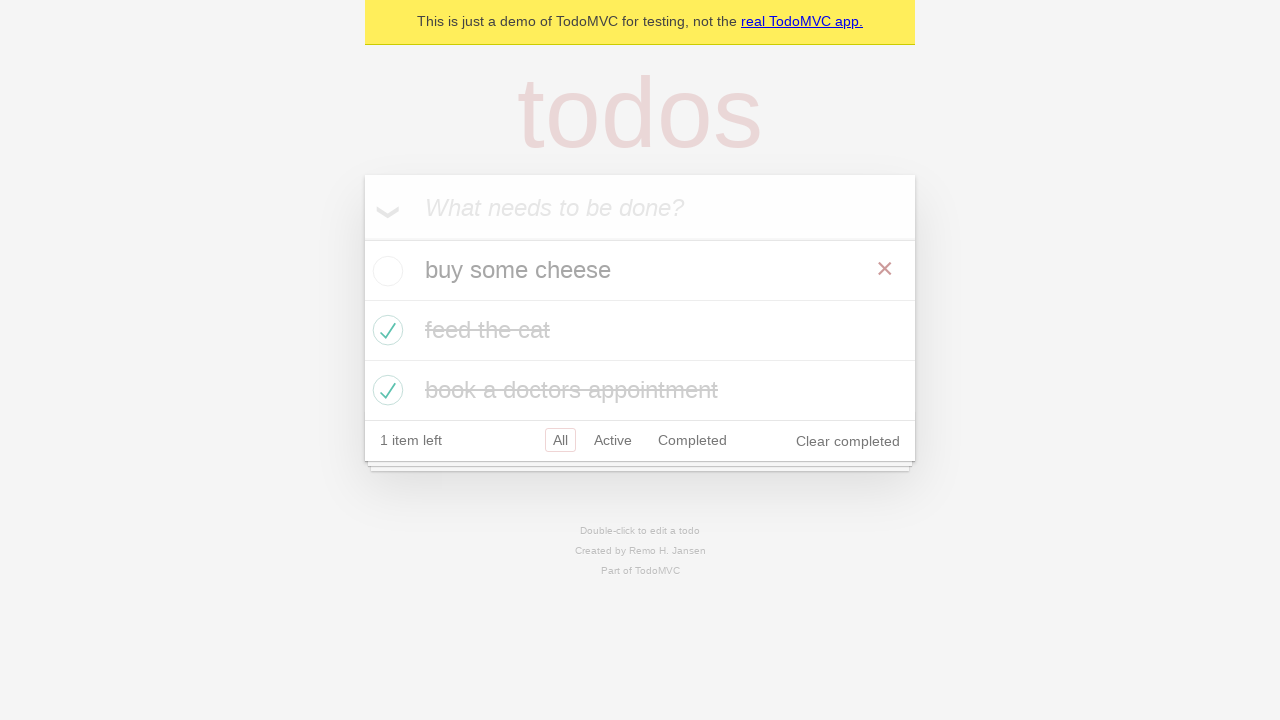

Re-checked the first todo item at (385, 271) on [data-testid='todo-item'] >> nth=0 >> internal:role=checkbox
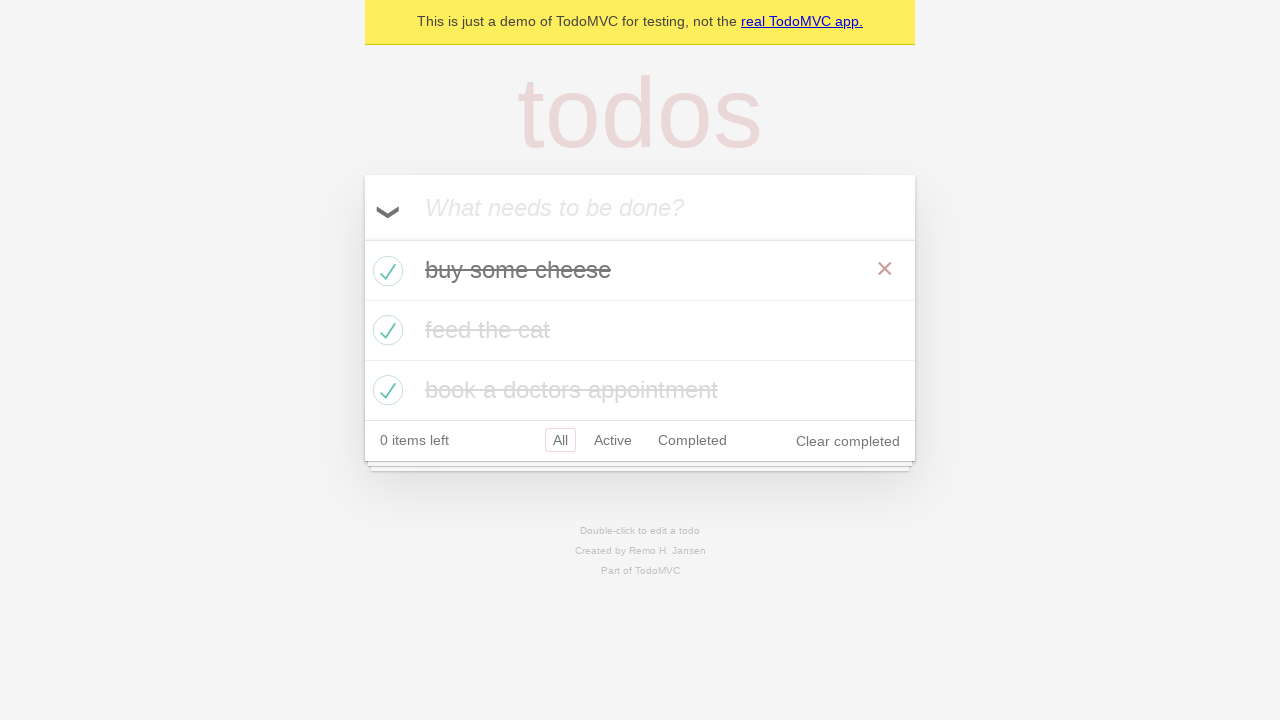

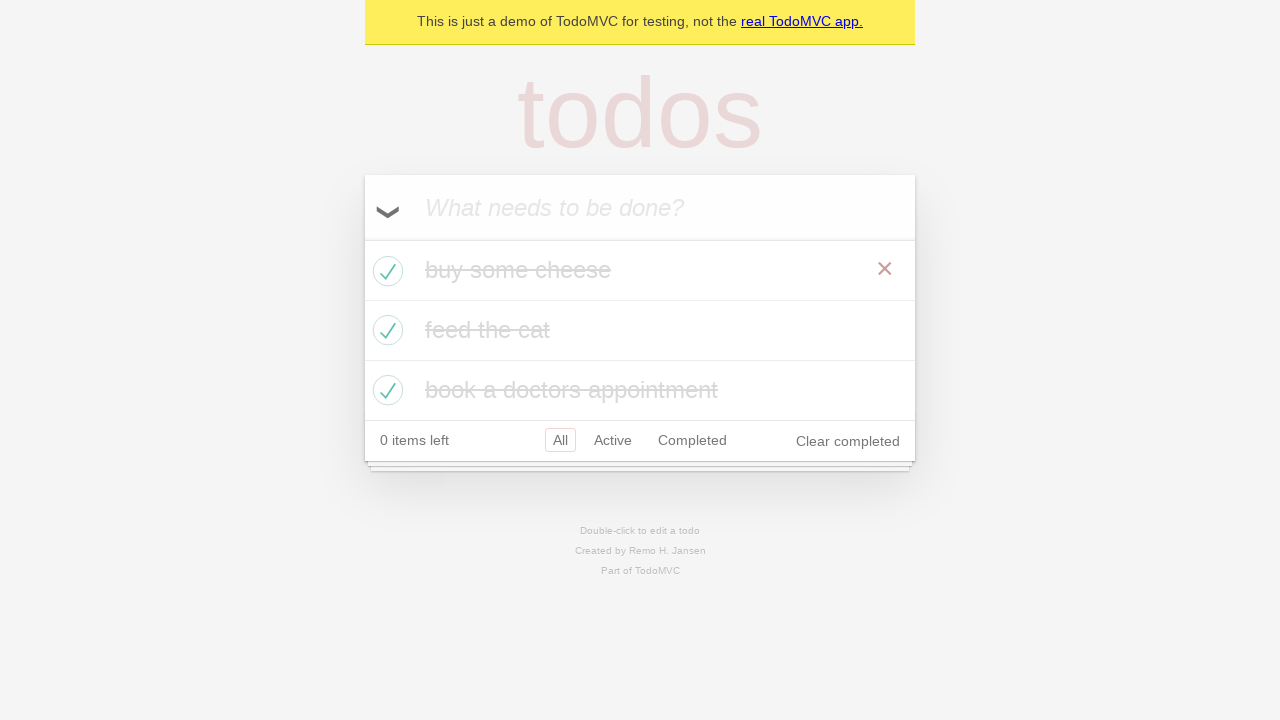